Tests returning cat ID 2 after setting it as rented via cookies

Starting URL: https://cs1632.appspot.com/

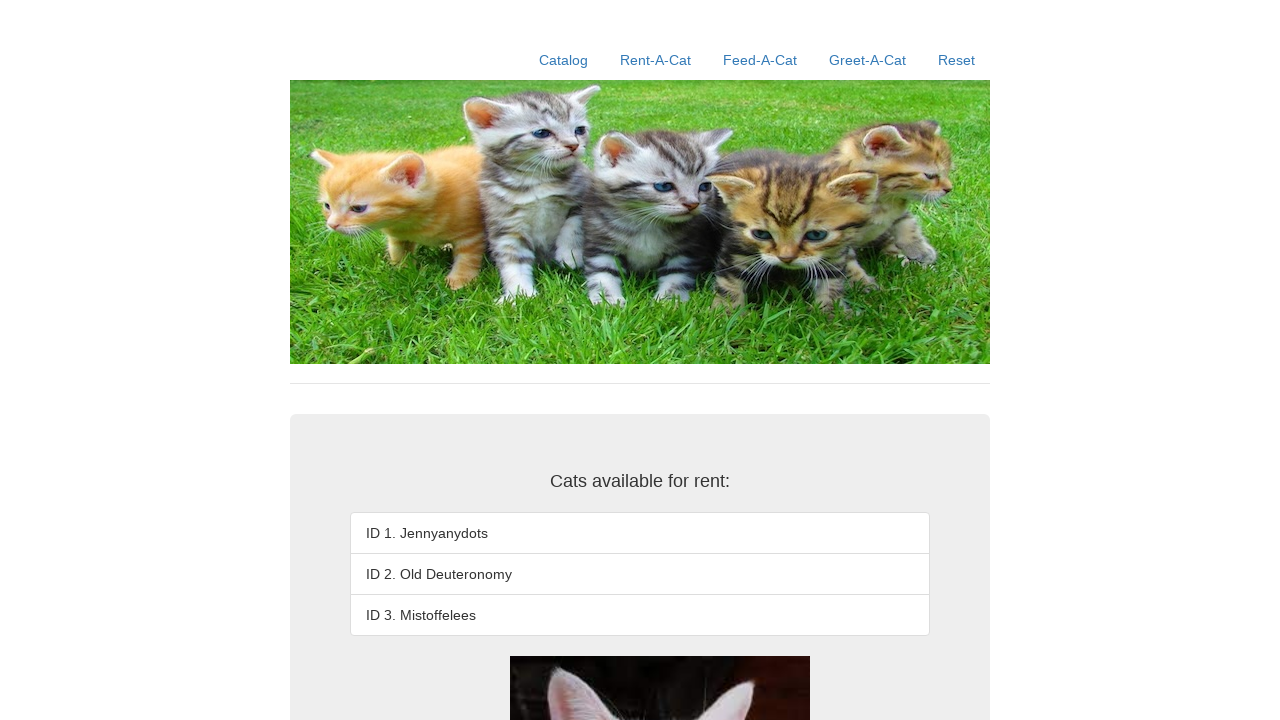

Set initial cookies: all cats marked as not rented
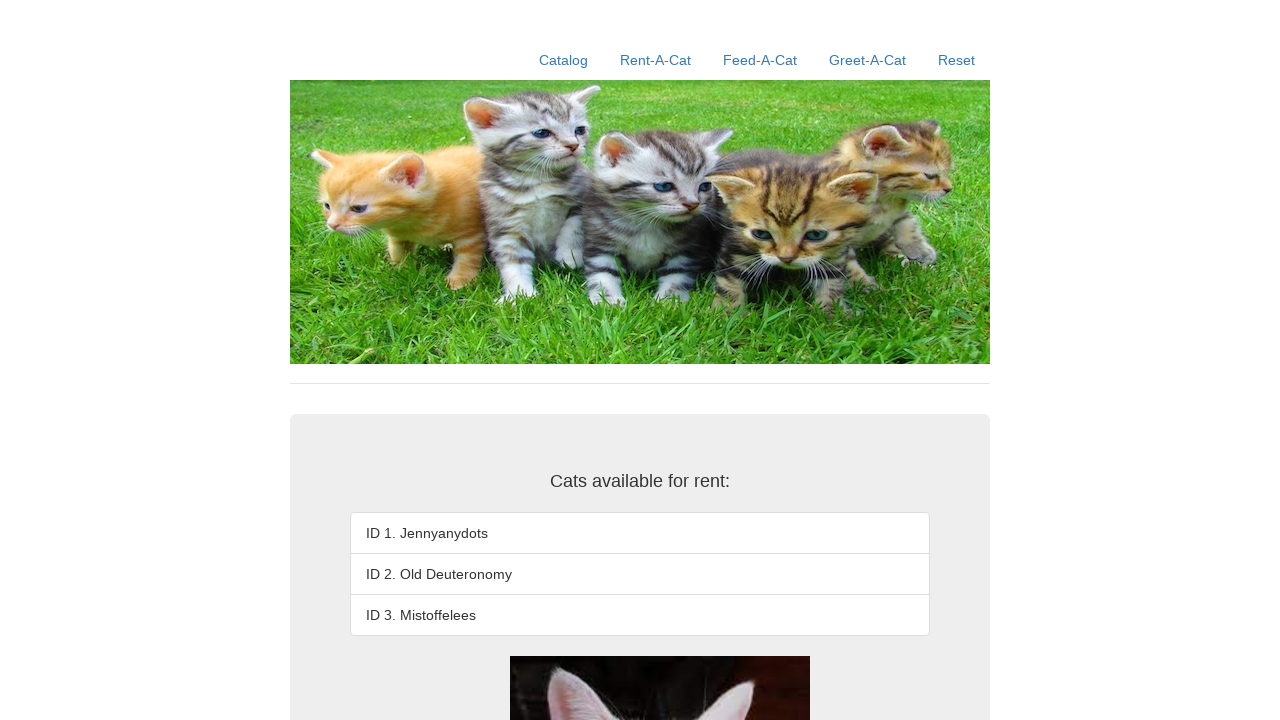

Set cookies: cat ID 2 marked as rented
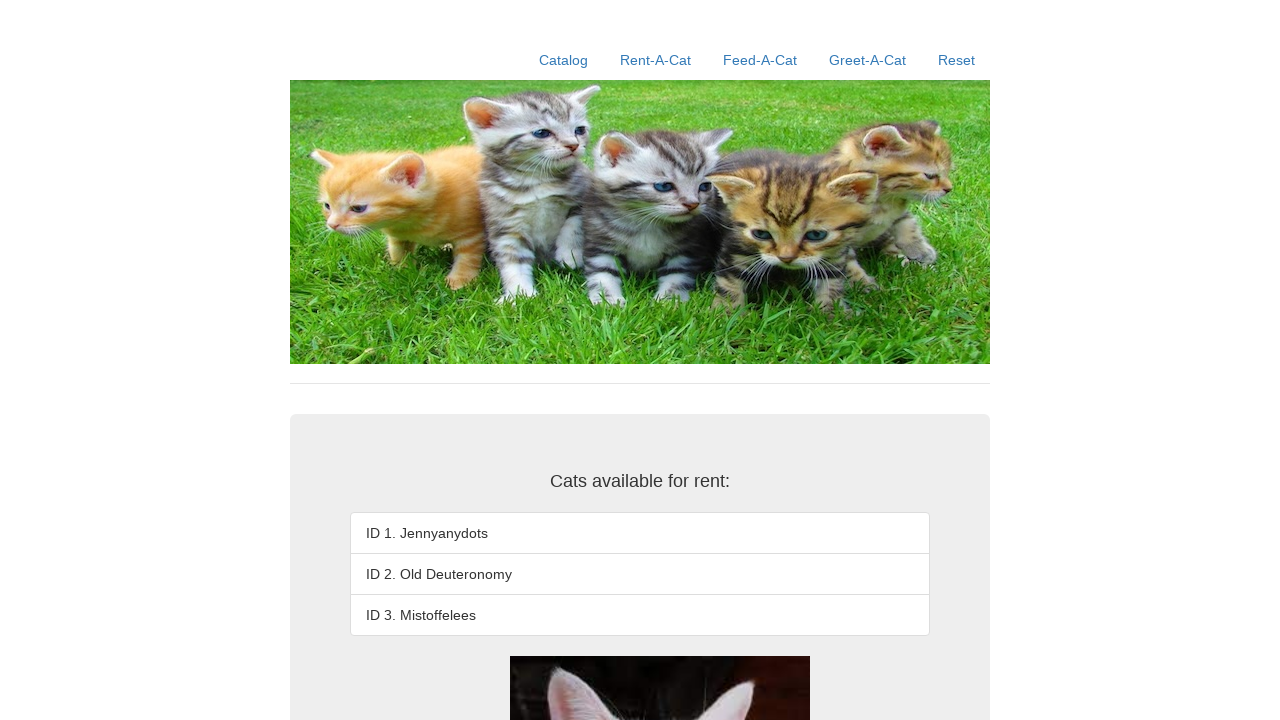

Clicked on rent-a-cat link at (656, 60) on a[href*='/rent-a-cat']
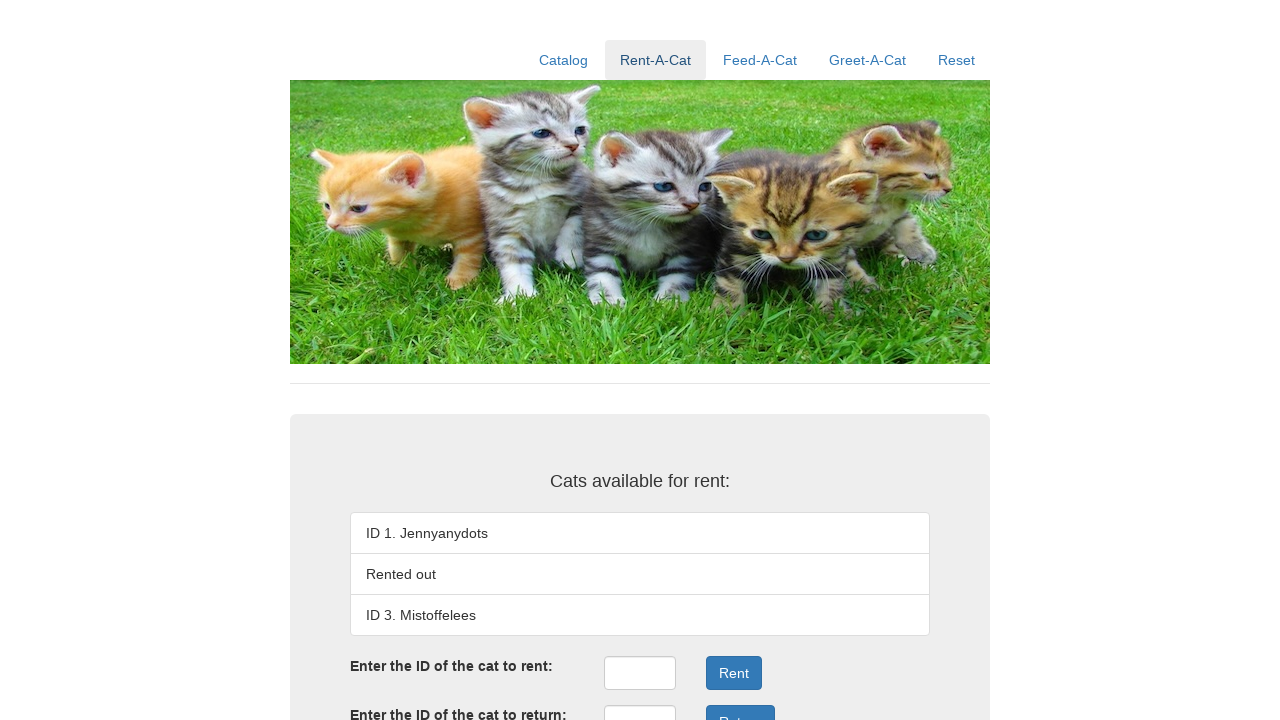

Clicked on returnID input field at (640, 703) on input#returnID
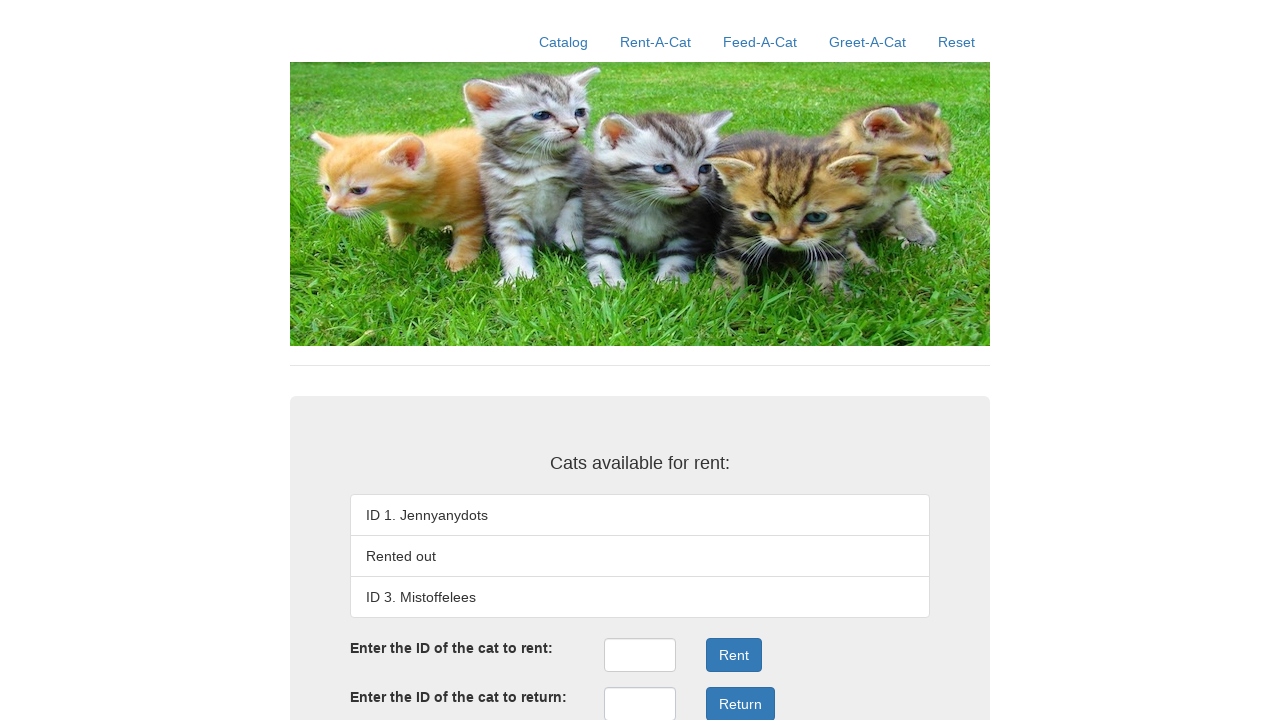

Filled returnID input with cat ID 2 on input#returnID
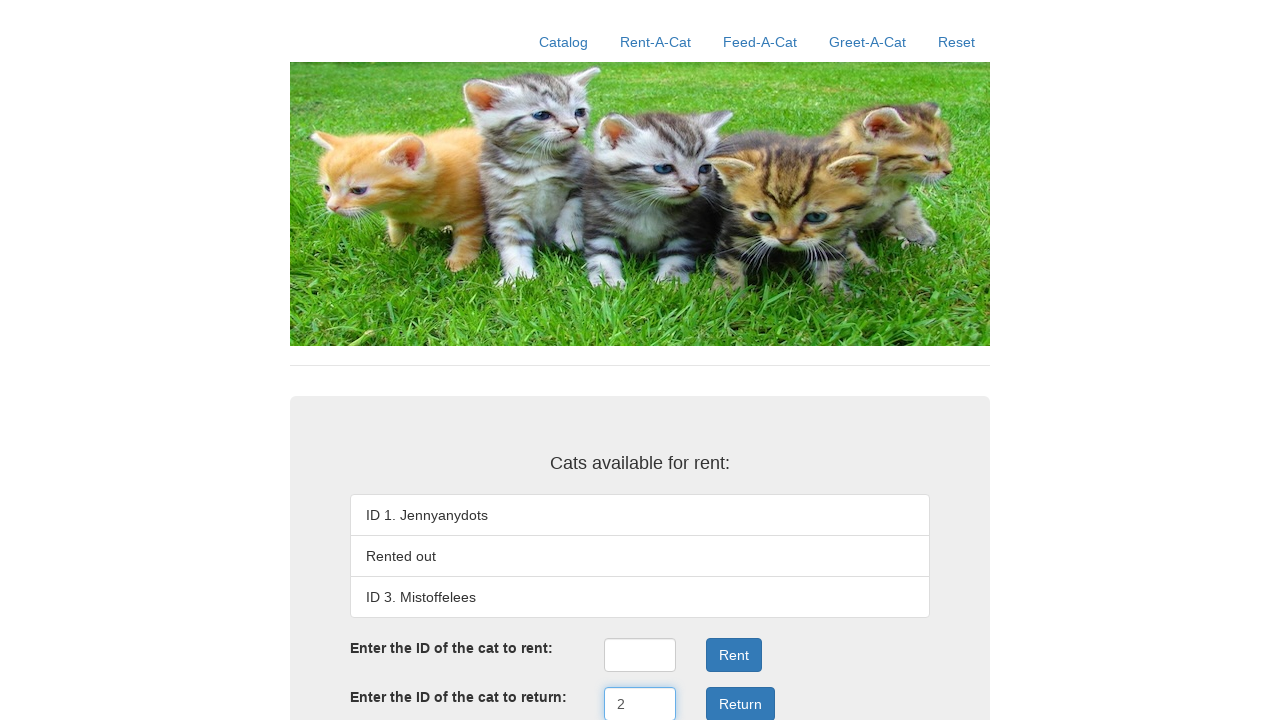

Clicked return submit button at (740, 703) on button[onclick='returnSubmit()']
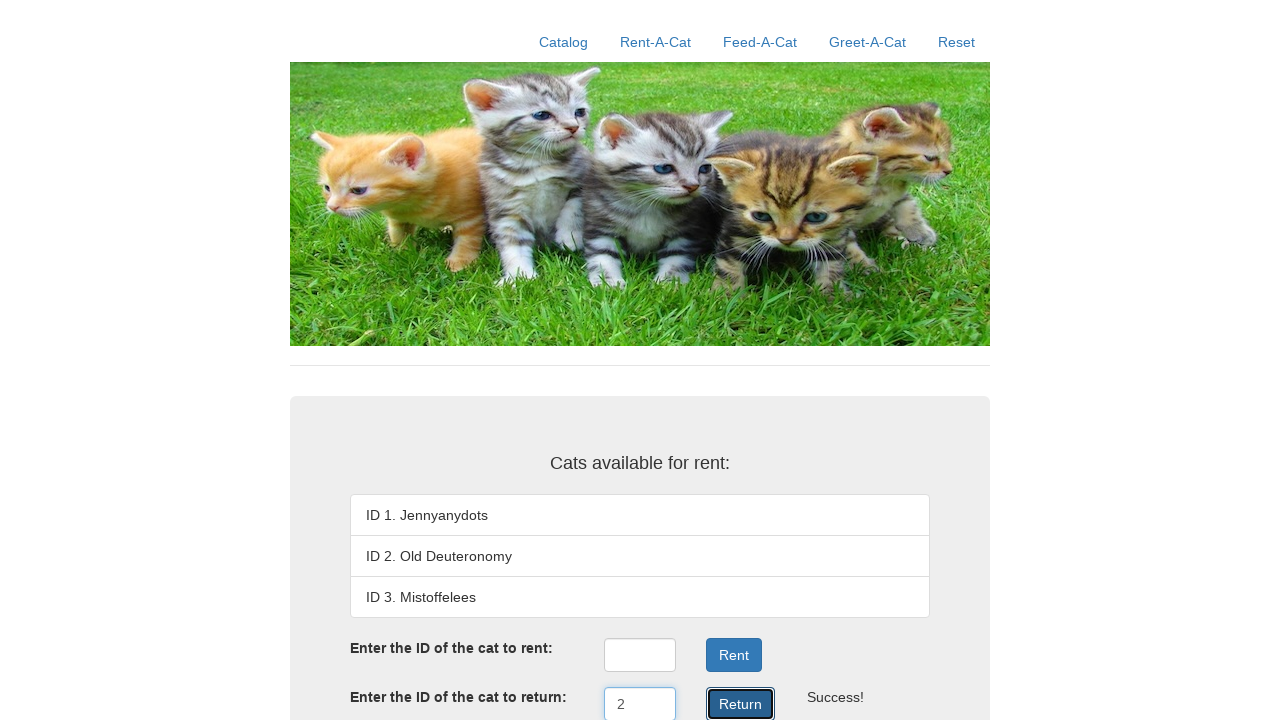

Return result element appeared, cat ID 2 return completed
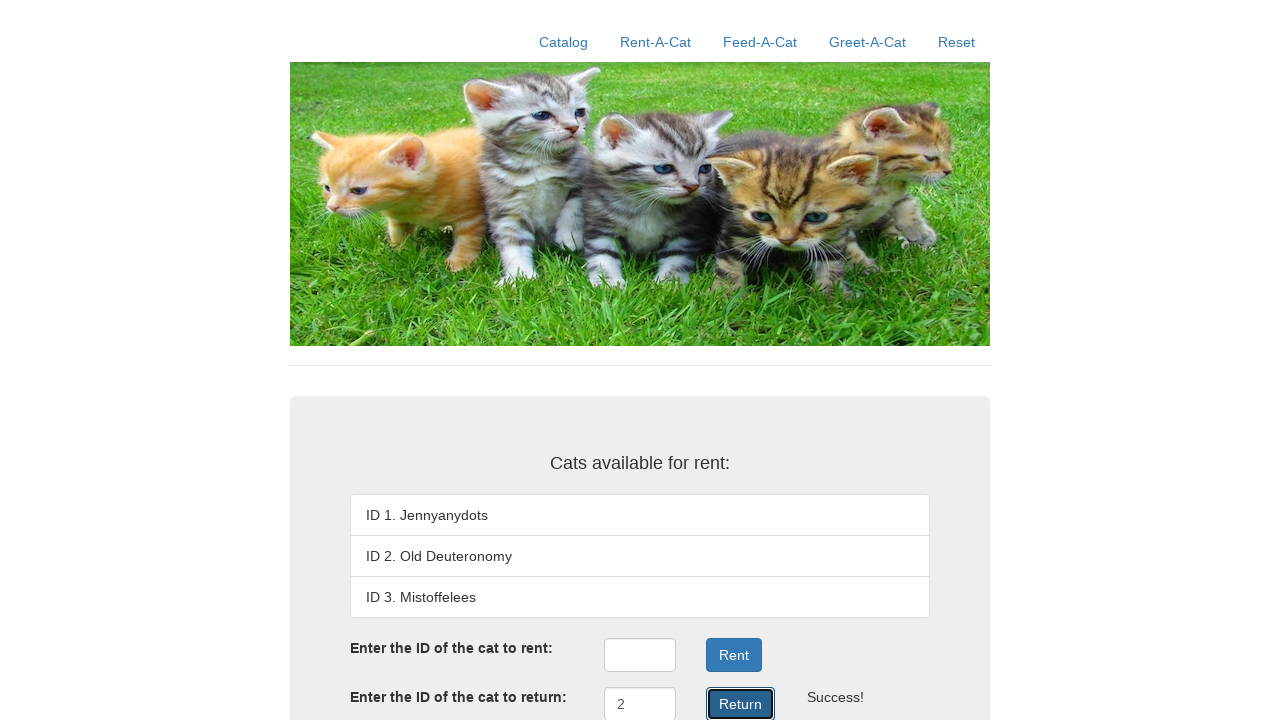

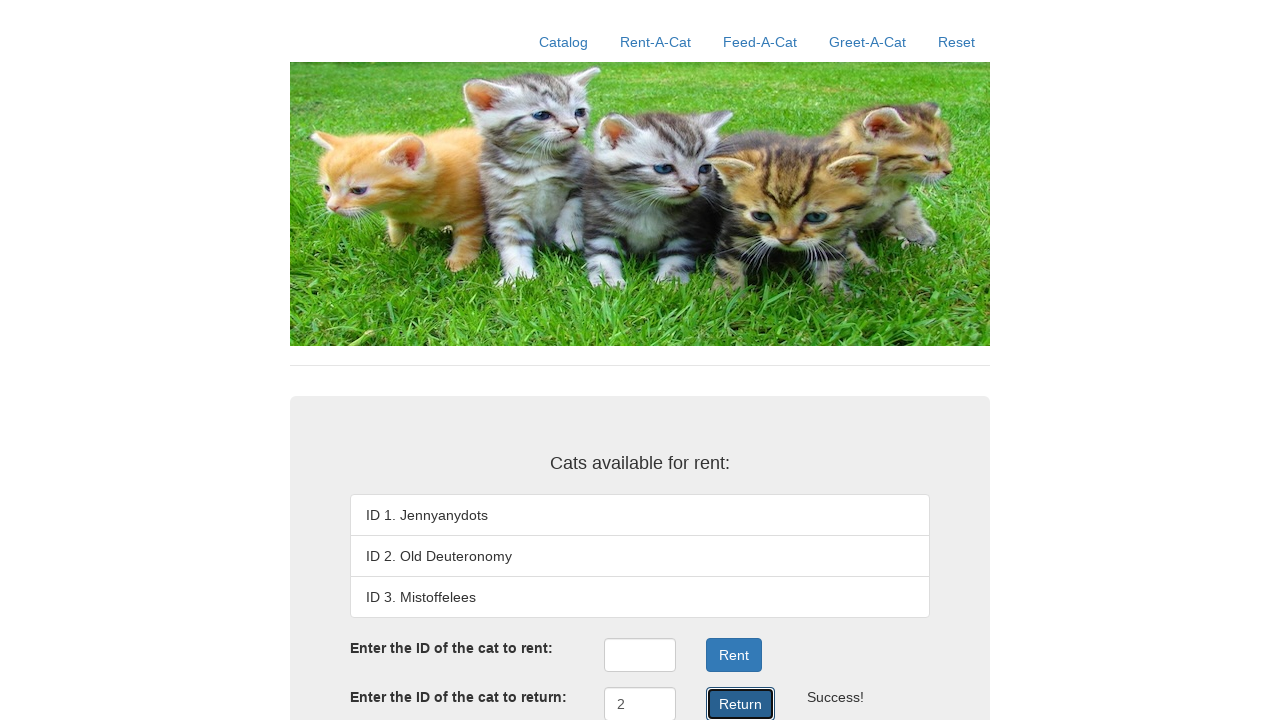